Tests calendar date picker functionality by selecting a specific date (June 15, 2027) through the calendar widget navigation and verifies the selected values

Starting URL: https://rahulshettyacademy.com/seleniumPractise/#/offers

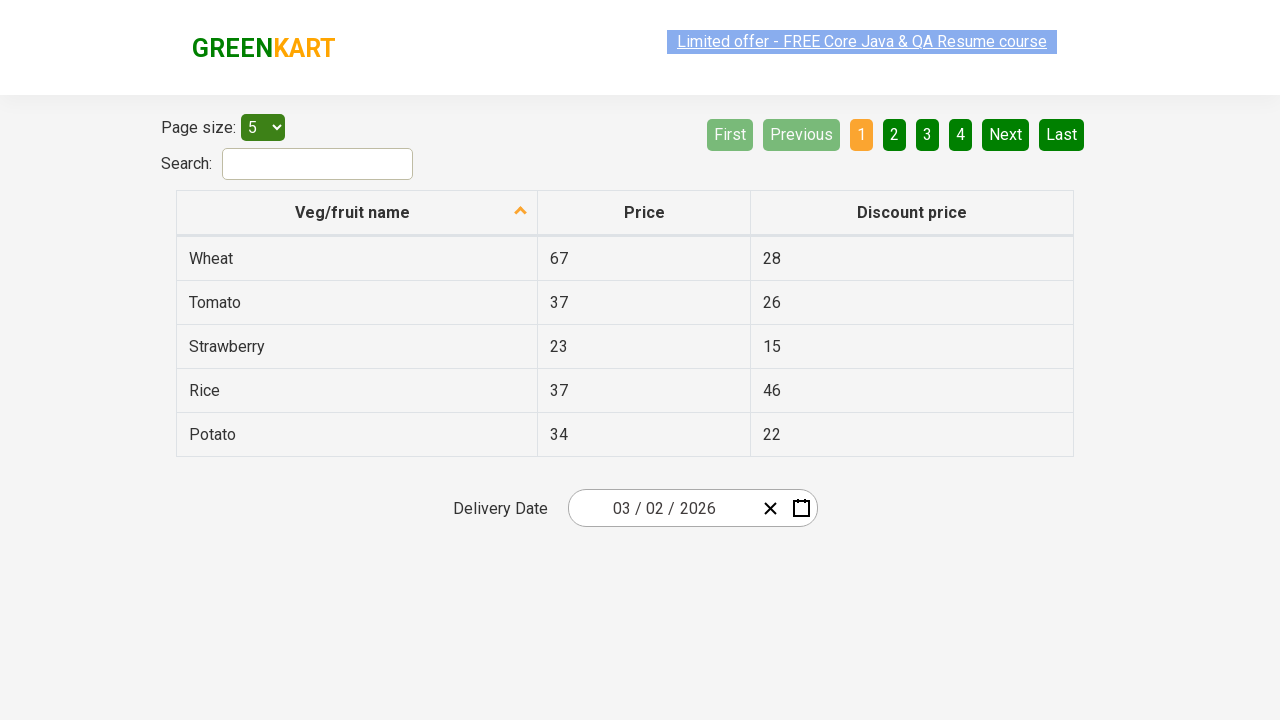

Clicked date picker input group to open calendar widget at (662, 508) on .react-date-picker__inputGroup
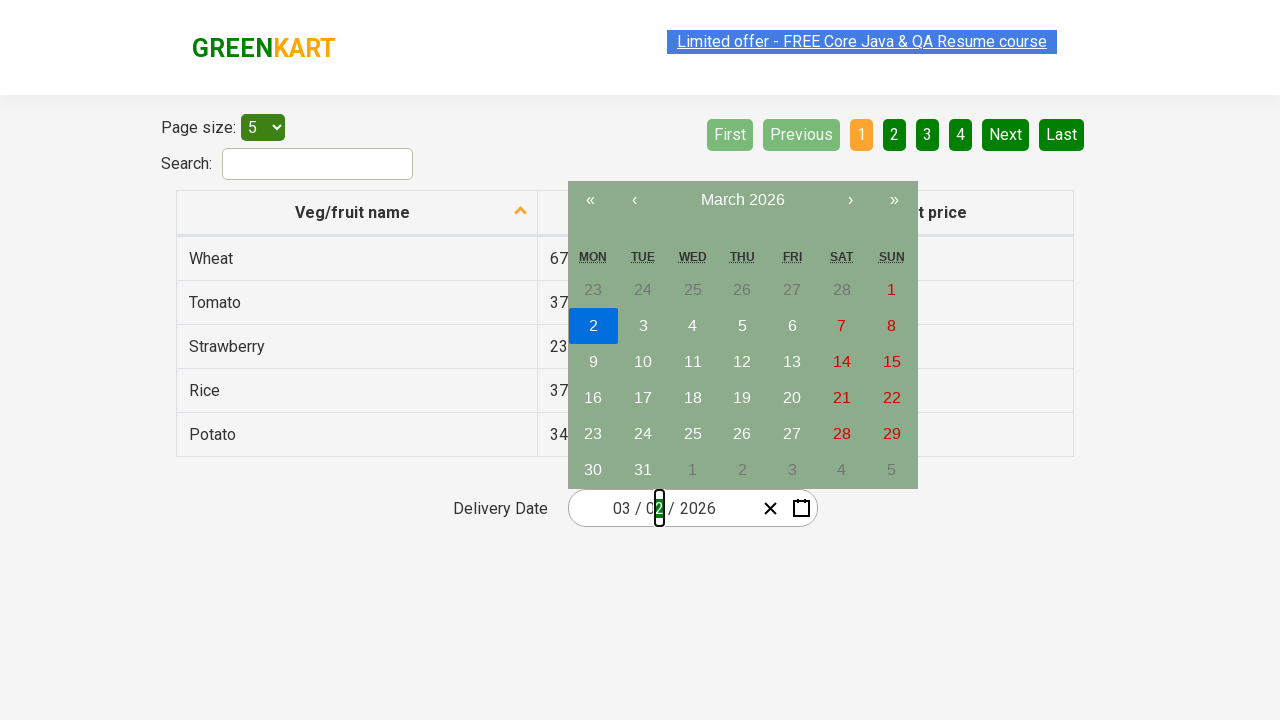

Clicked navigation label to navigate to month view at (742, 200) on .react-calendar__navigation__label
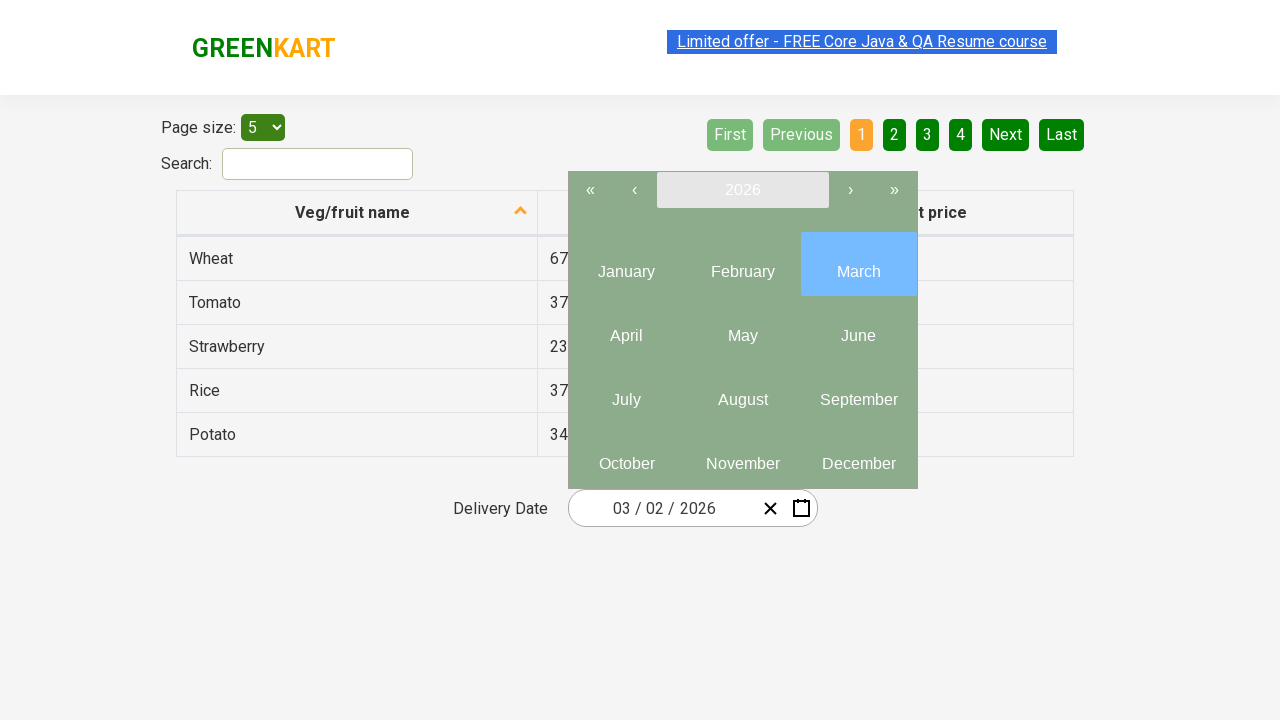

Clicked navigation label again to navigate to year view at (742, 190) on .react-calendar__navigation__label
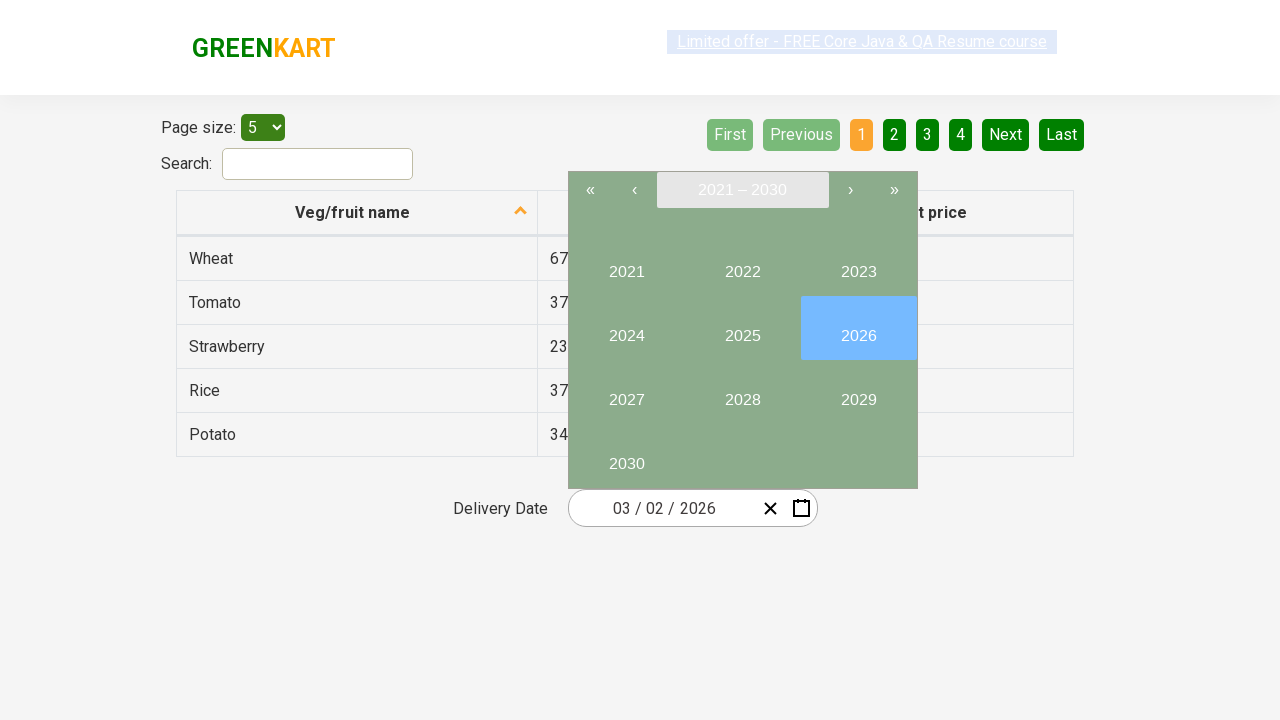

Selected year 2027 at (626, 392) on //button[text()='2027']
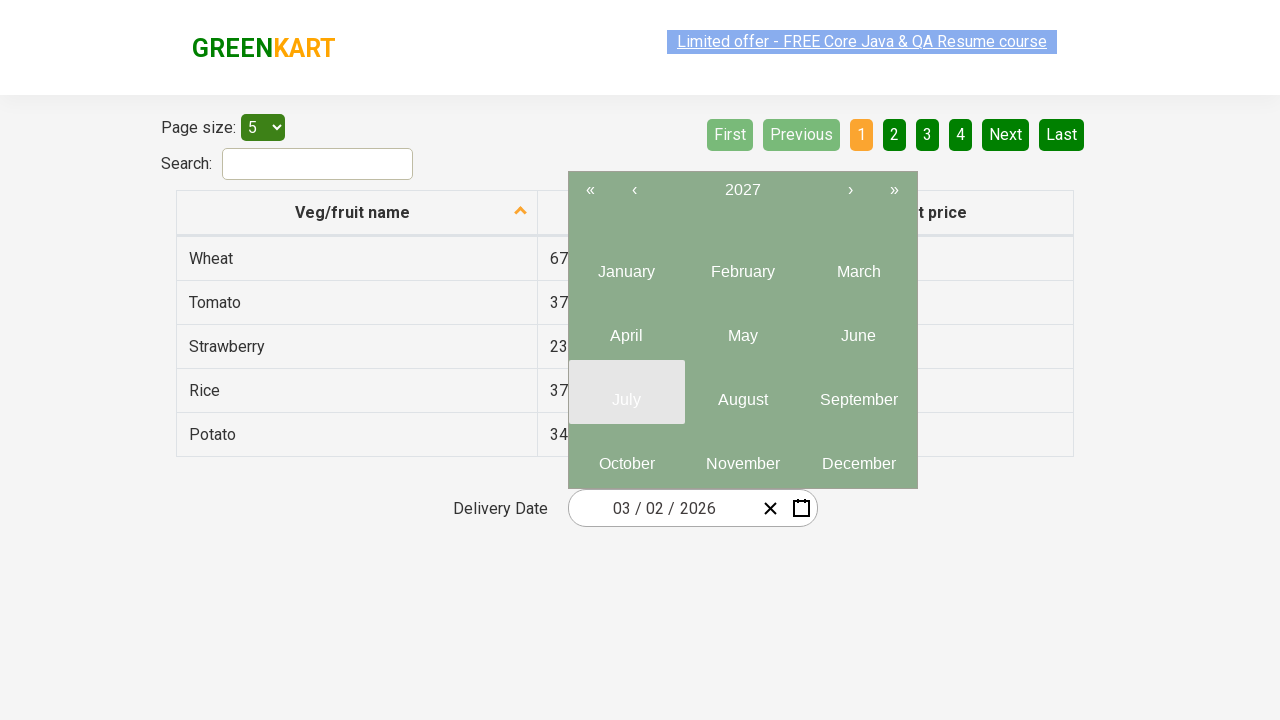

Selected month 6 (June) at (858, 328) on .react-calendar__year-view__months__month >> nth=5
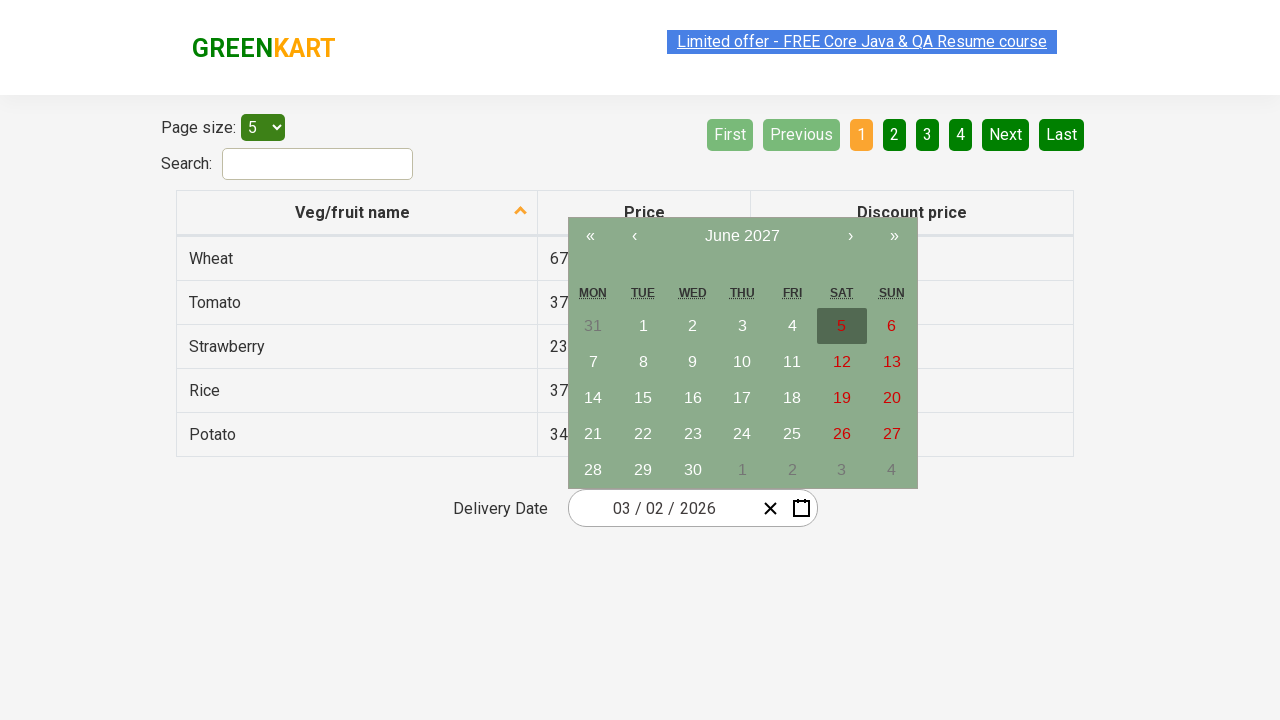

Selected date 15 at (643, 398) on //abbr[text()='15']
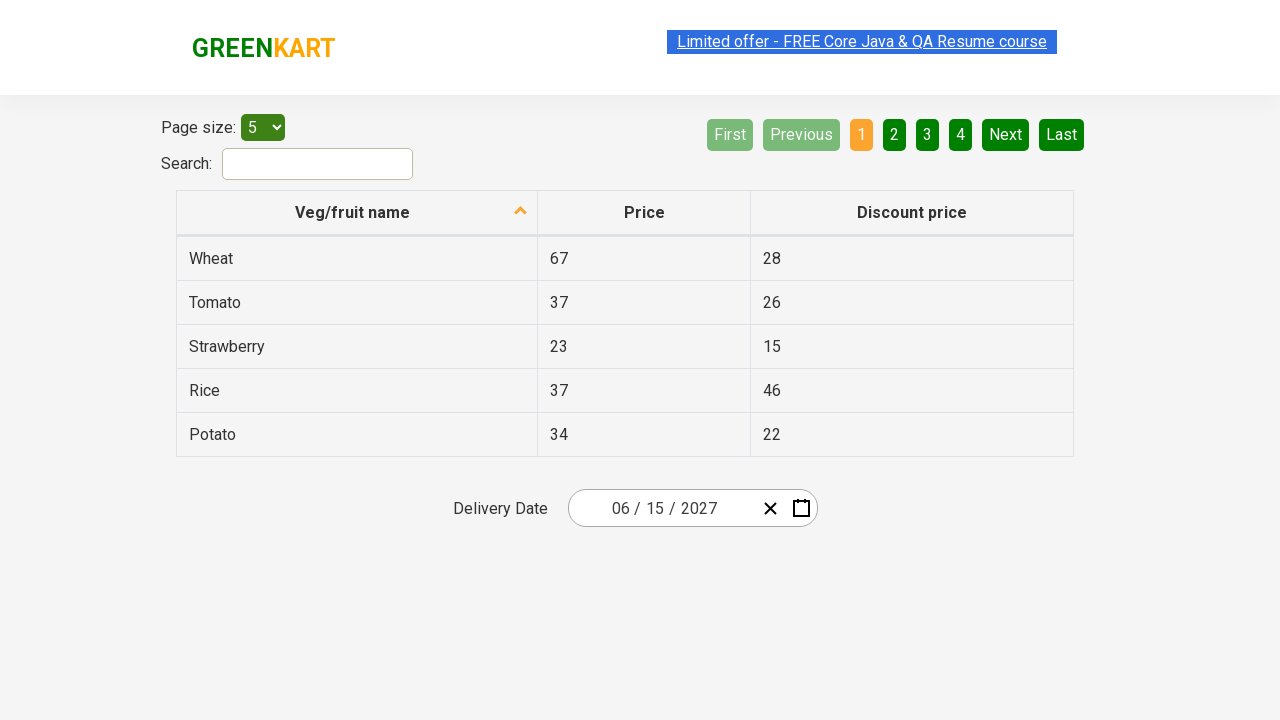

Verified date picker inputs were updated after selection
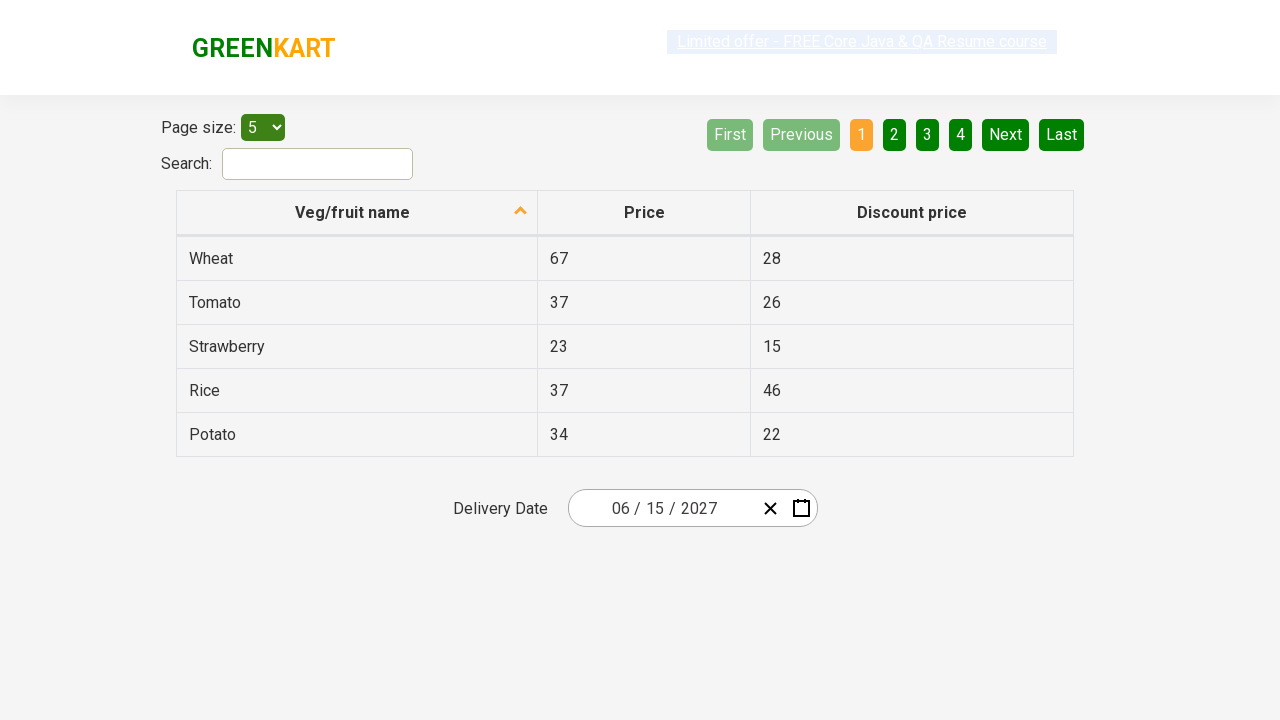

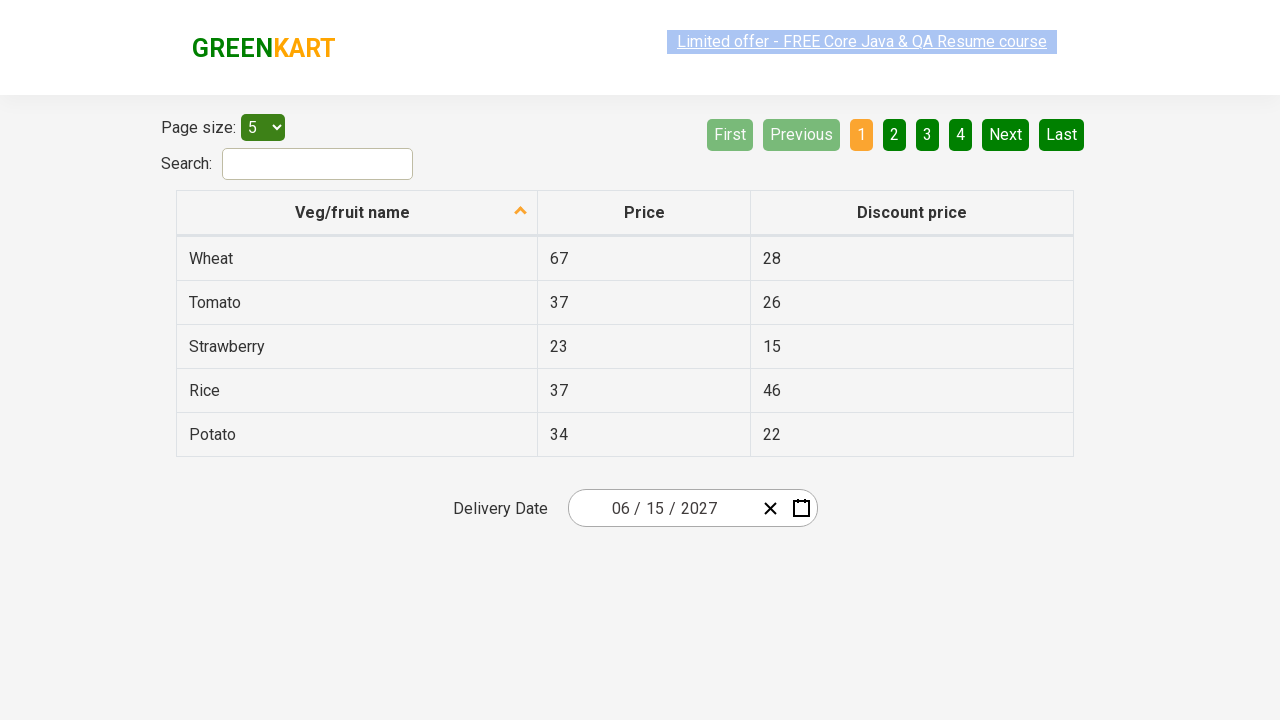